Solves a math captcha by extracting a value from an element attribute, calculating the result, and submitting the form with checkbox selections

Starting URL: http://suninjuly.github.io/get_attribute.html

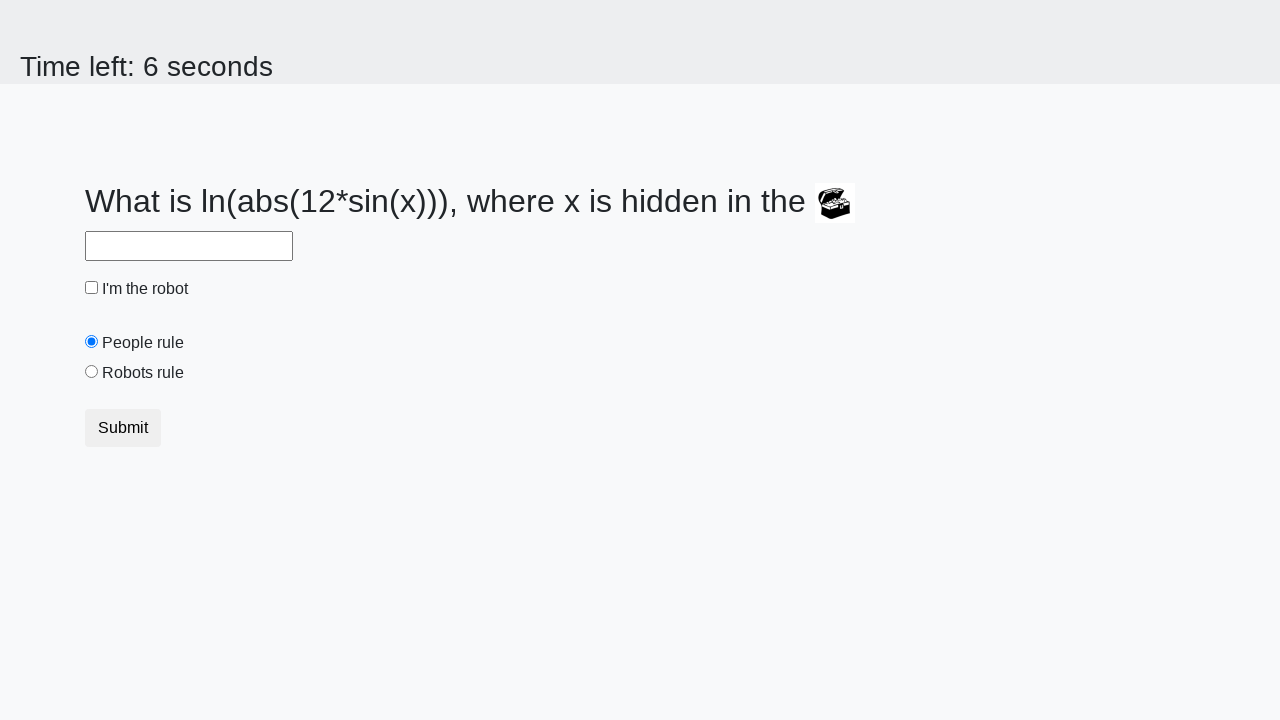

Located treasure element with valuex attribute
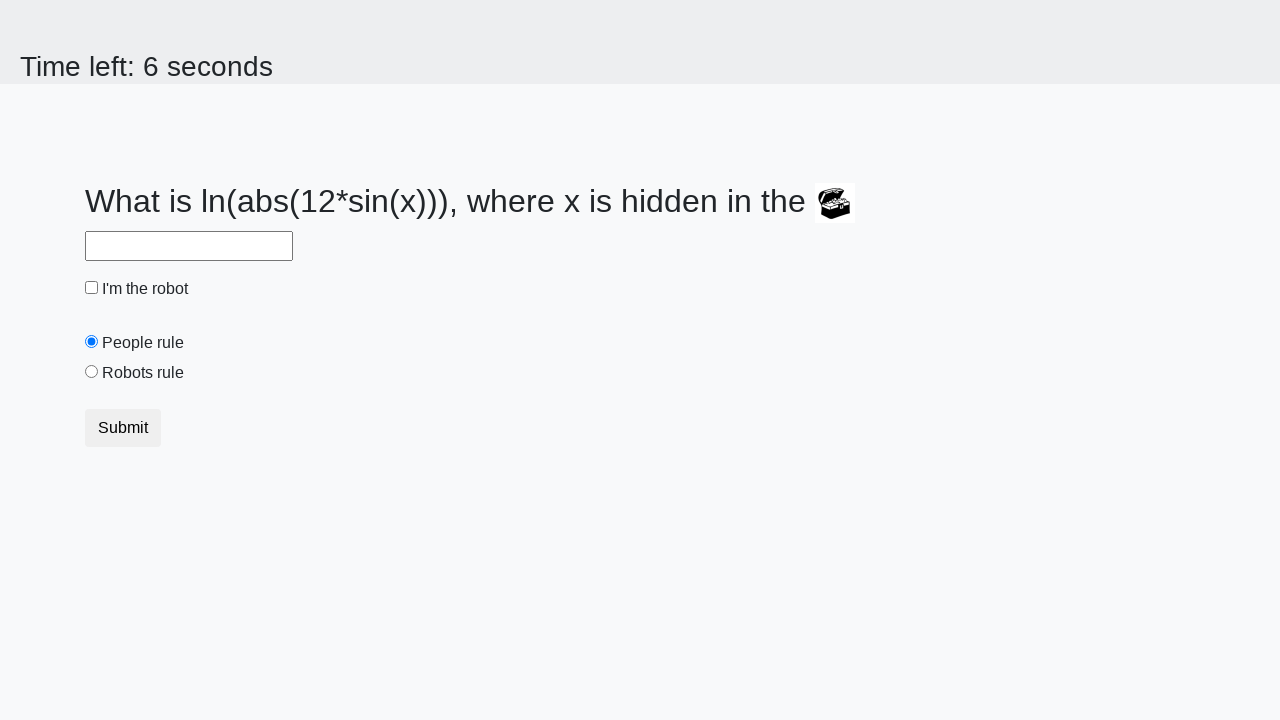

Extracted valuex attribute: 786
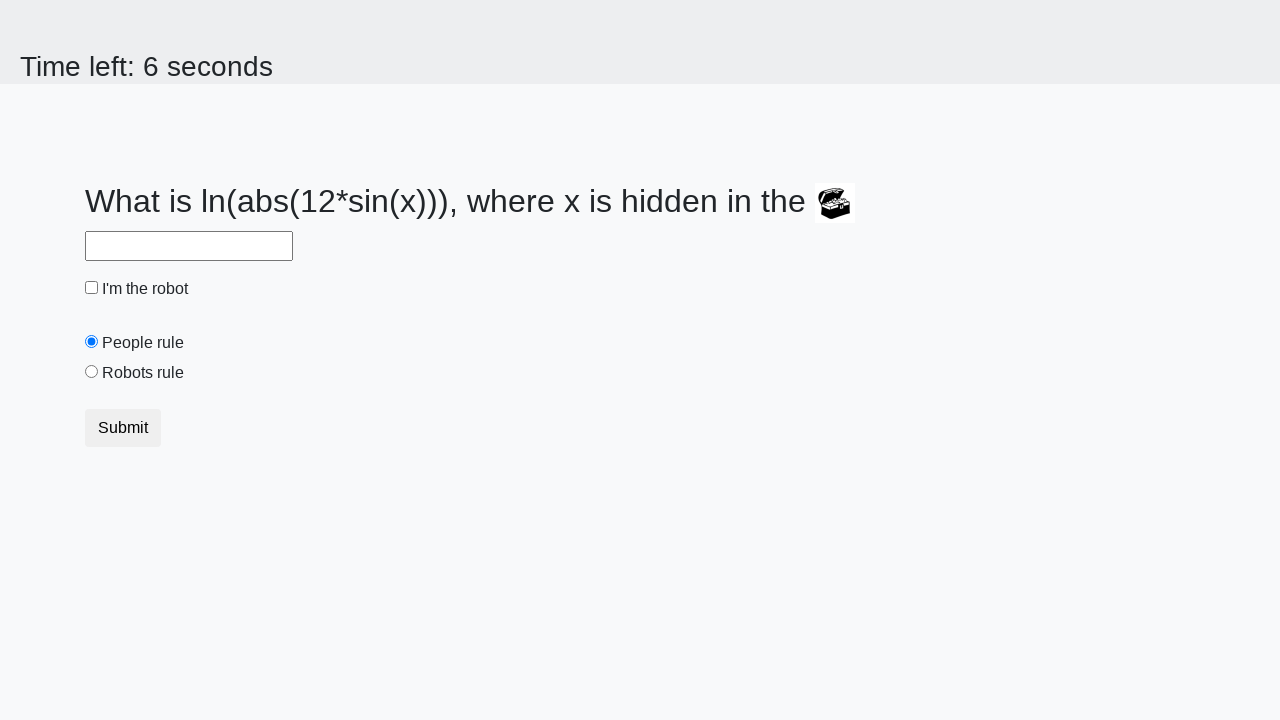

Calculated math captcha result: 1.916023385185439
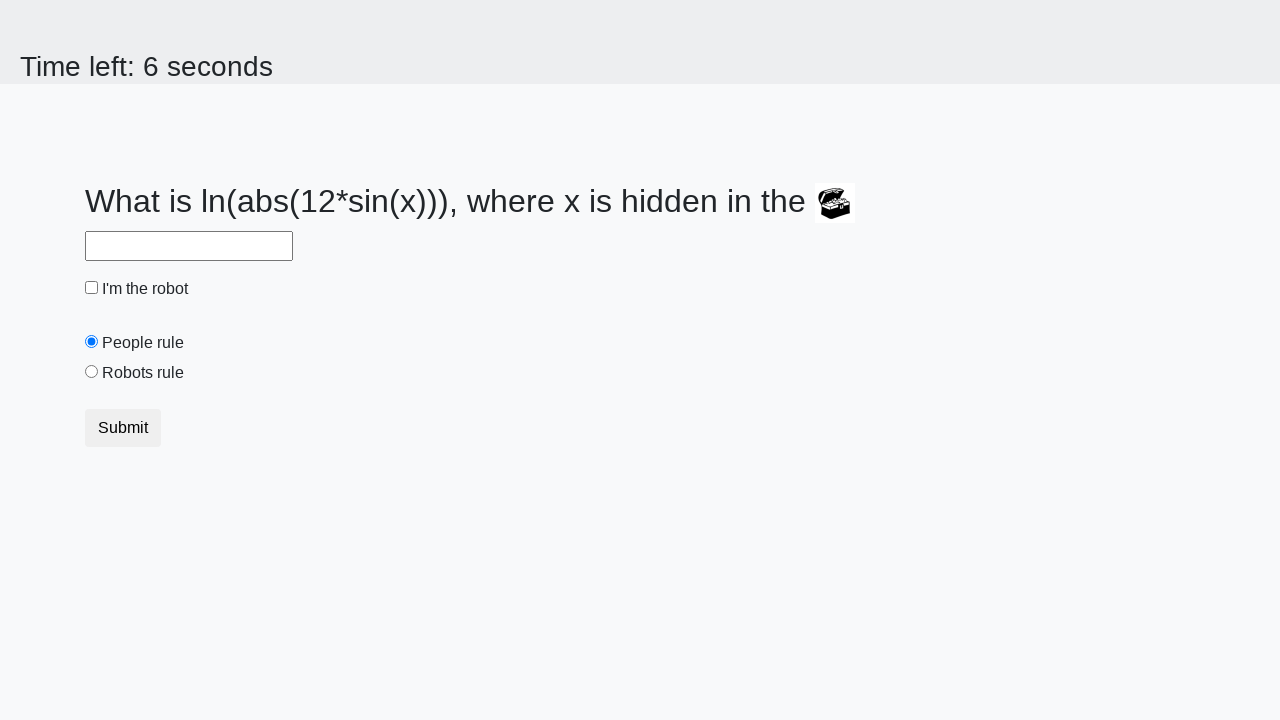

Filled answer field with calculated result on #answer
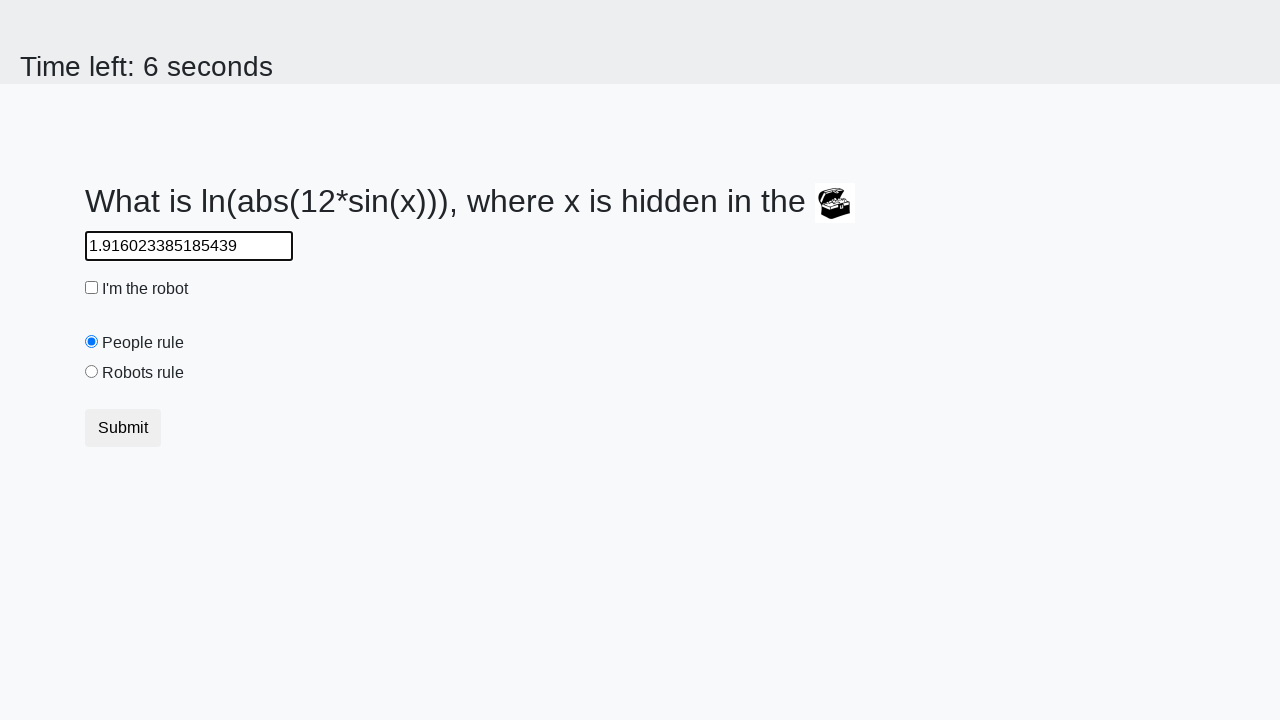

Clicked robot checkbox at (92, 288) on #robotCheckbox
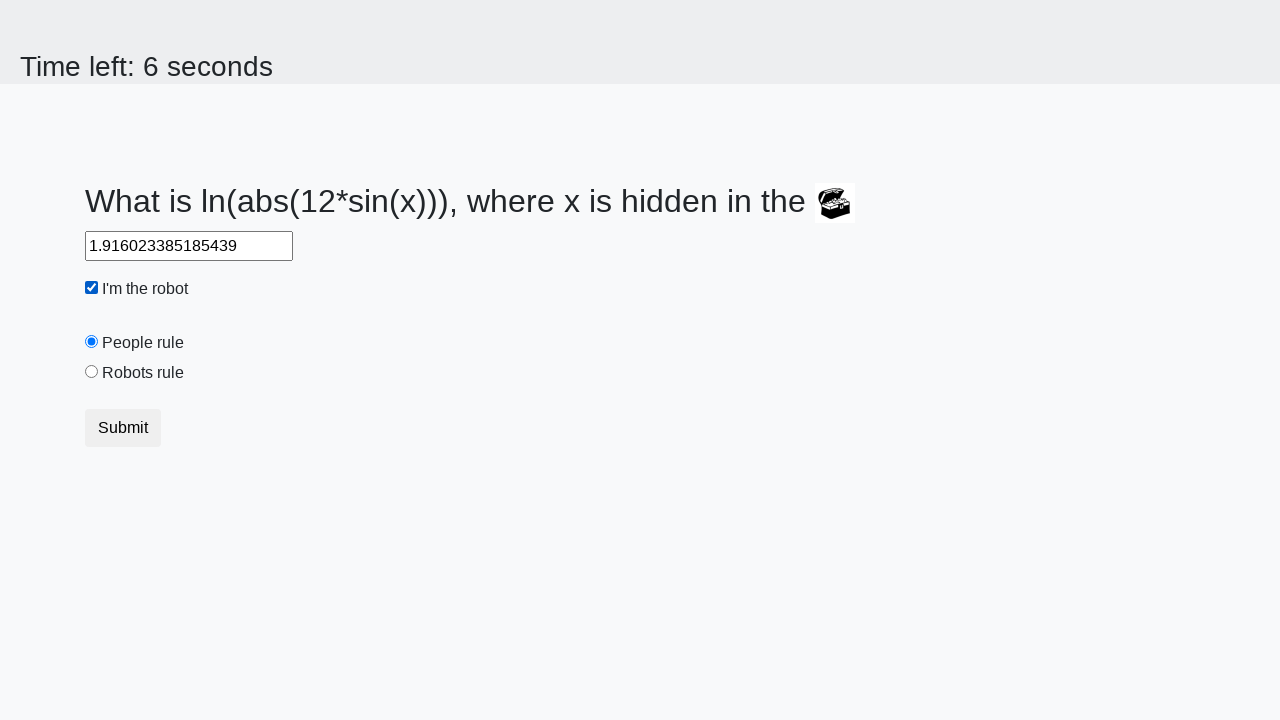

Clicked robots rule radio button at (92, 372) on #robotsRule
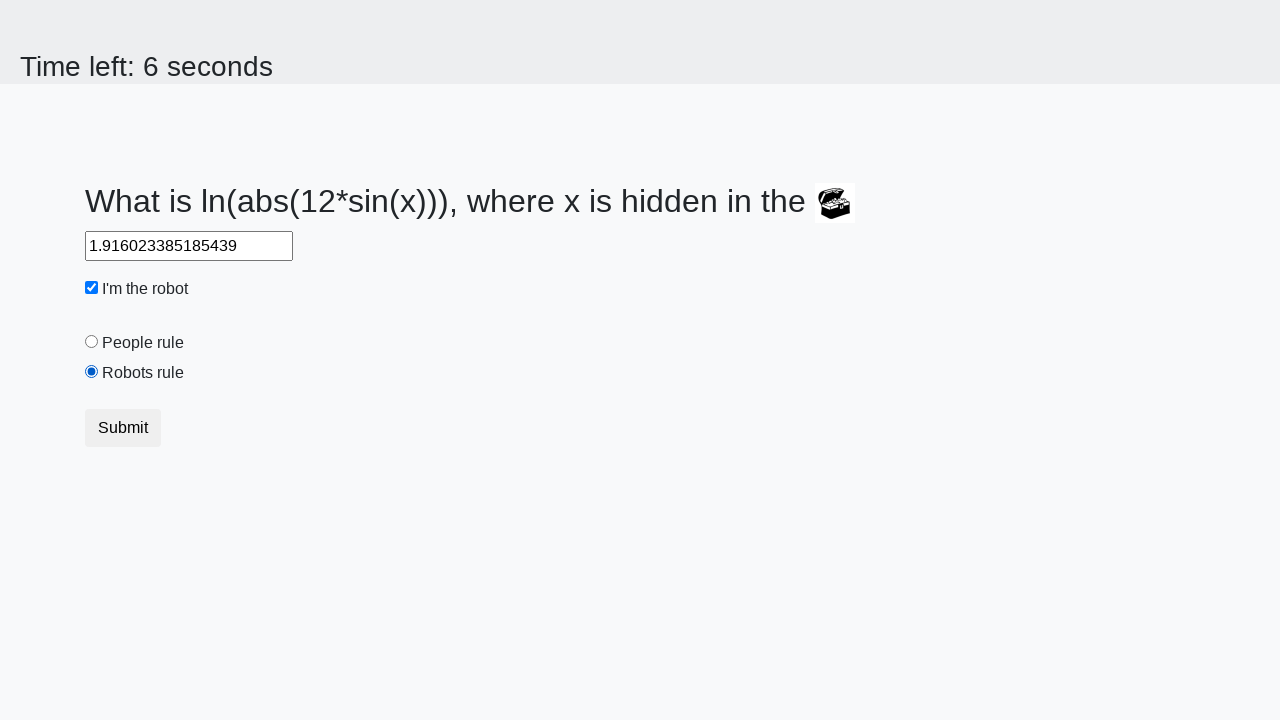

Clicked form submit button at (123, 428) on button.btn
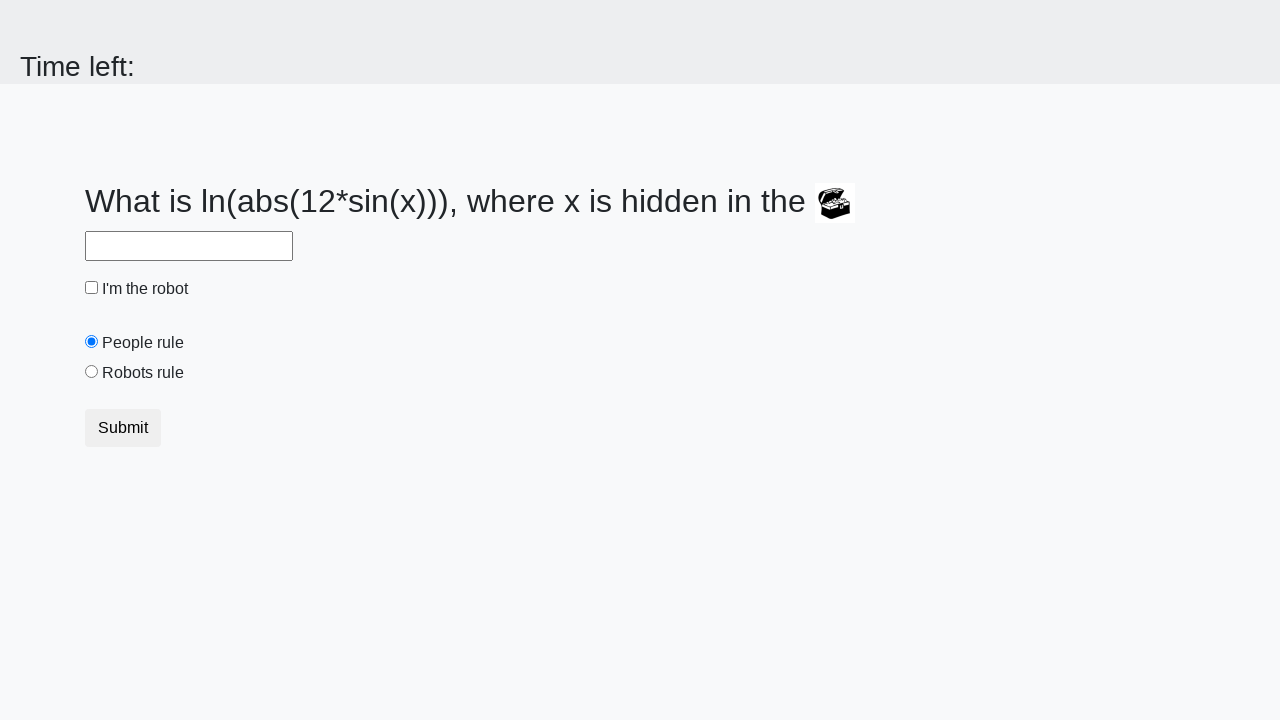

Waited 2 seconds for form submission result
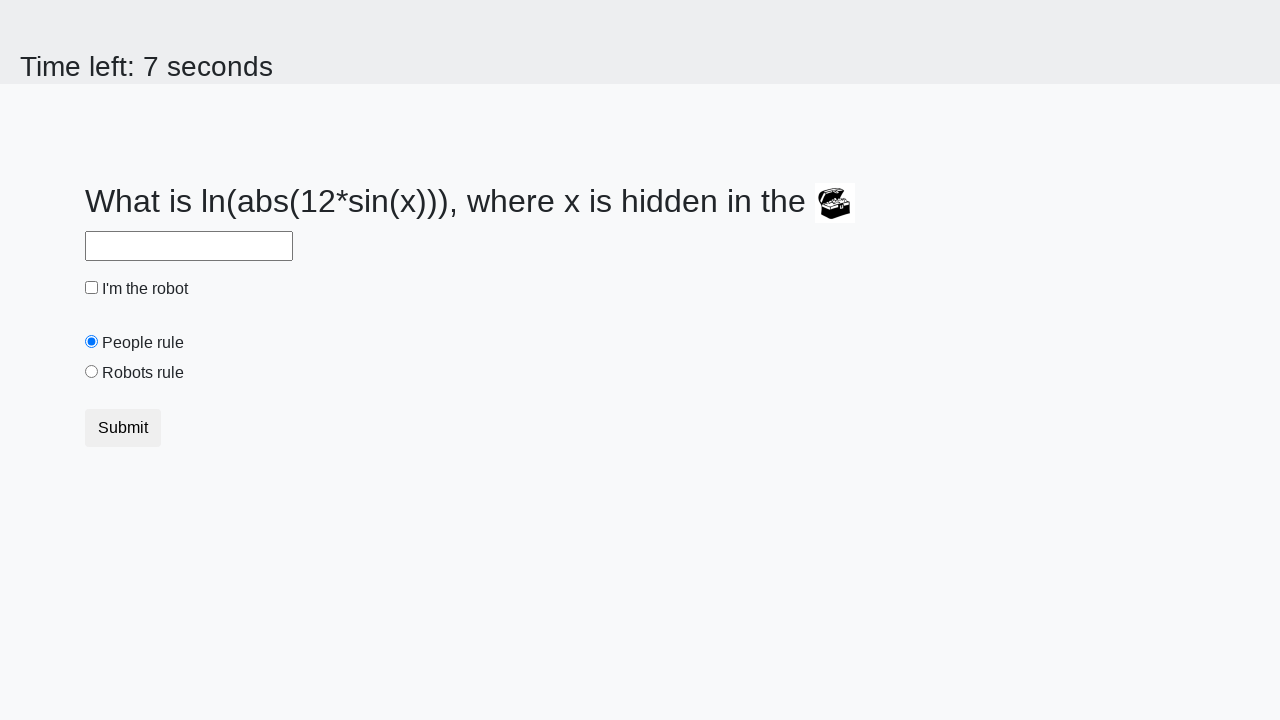

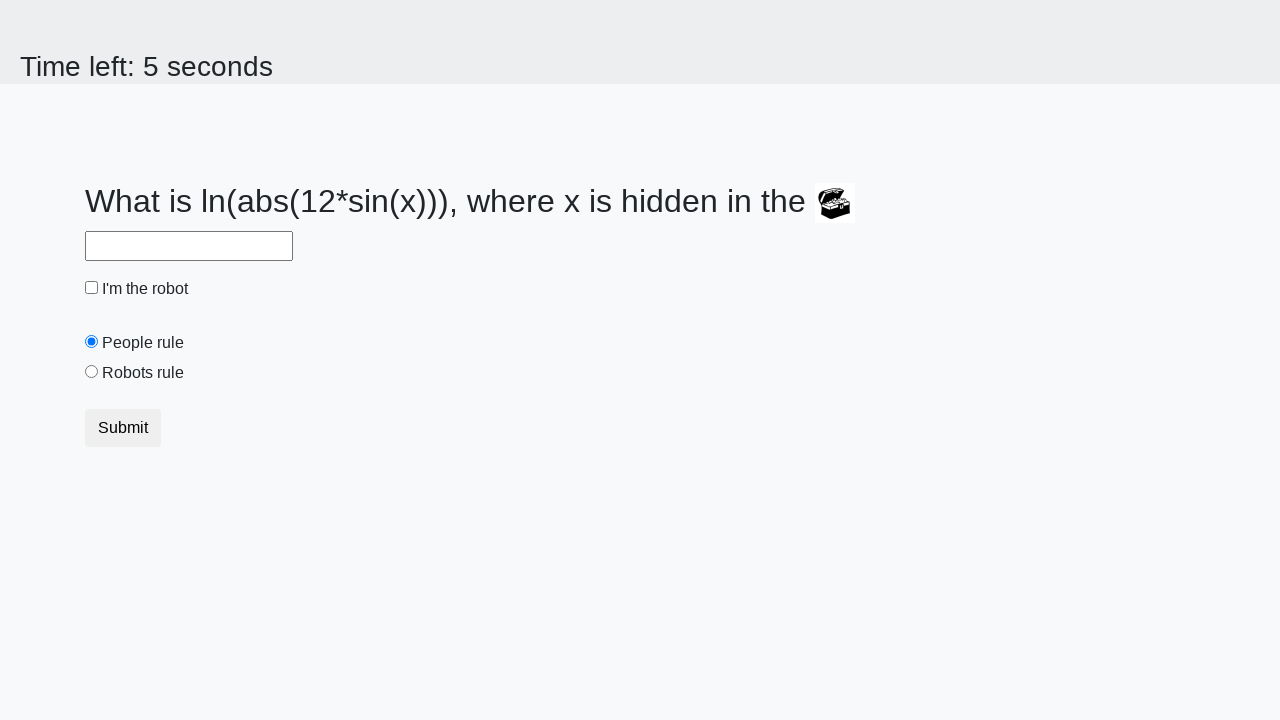